Tests that edits are cancelled when pressing Escape key

Starting URL: https://demo.playwright.dev/todomvc

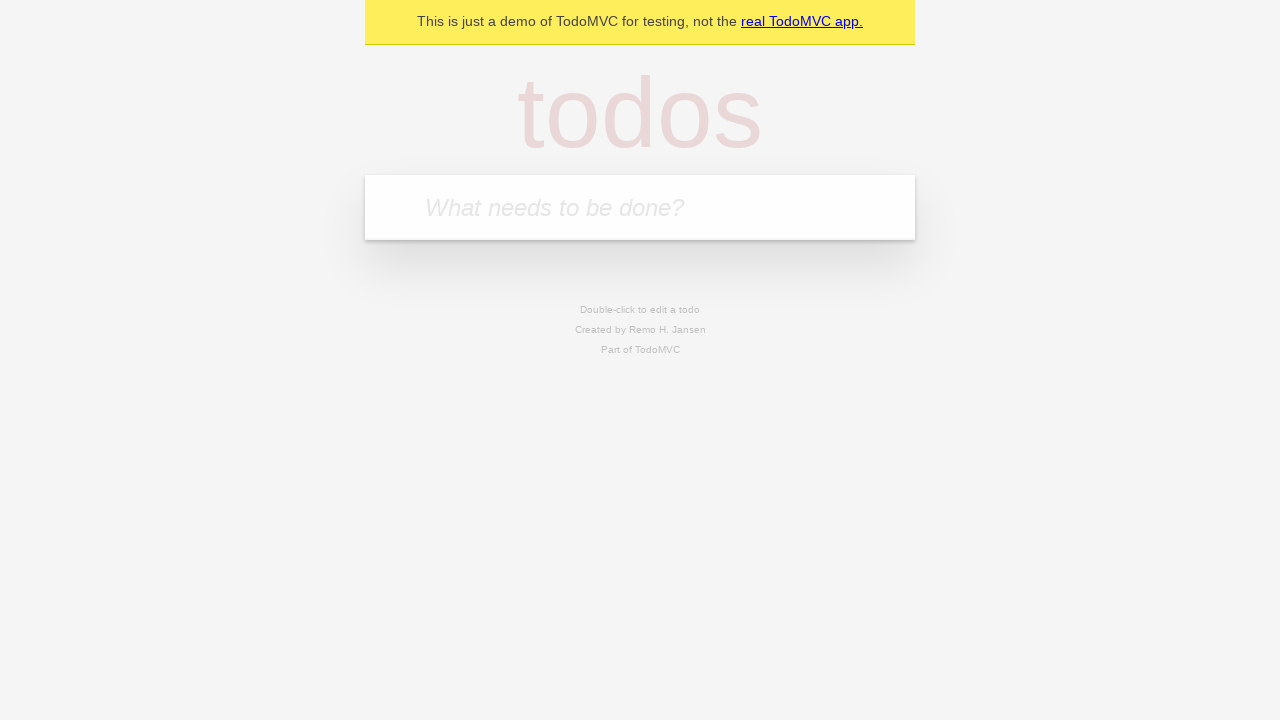

Filled new todo input with 'buy some cheese' on internal:attr=[placeholder="What needs to be done?"i]
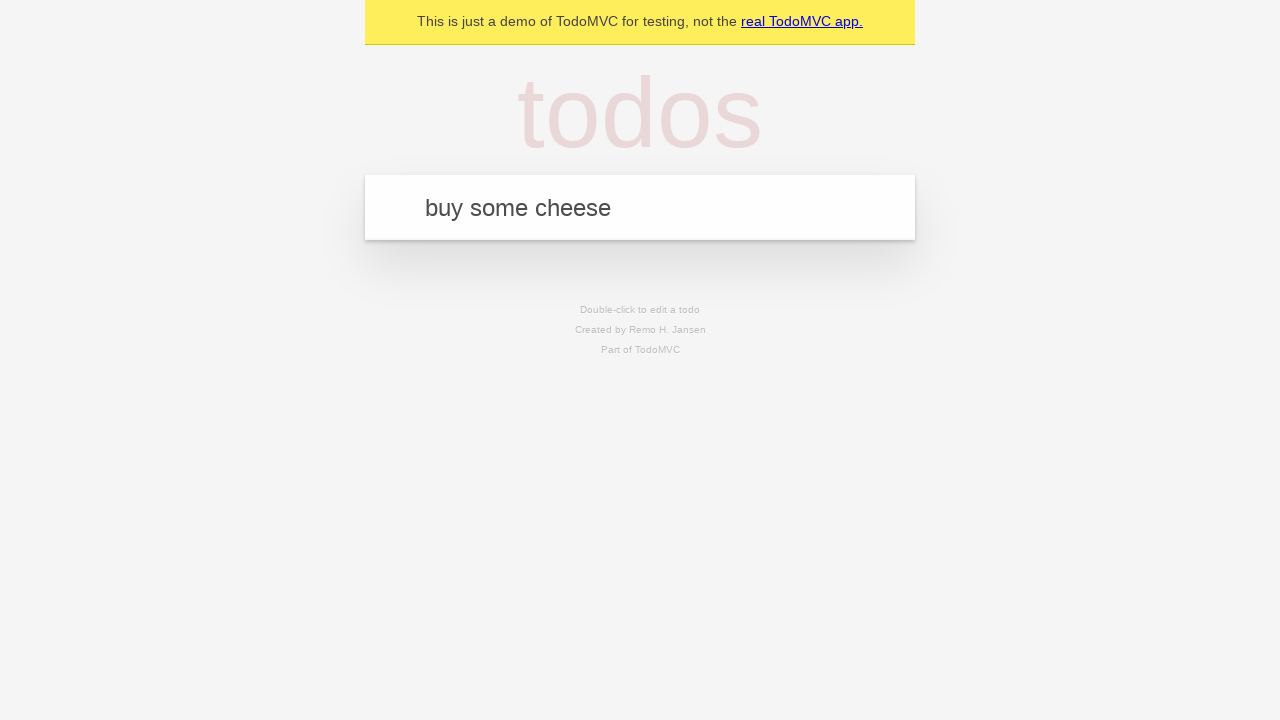

Pressed Enter to create first todo on internal:attr=[placeholder="What needs to be done?"i]
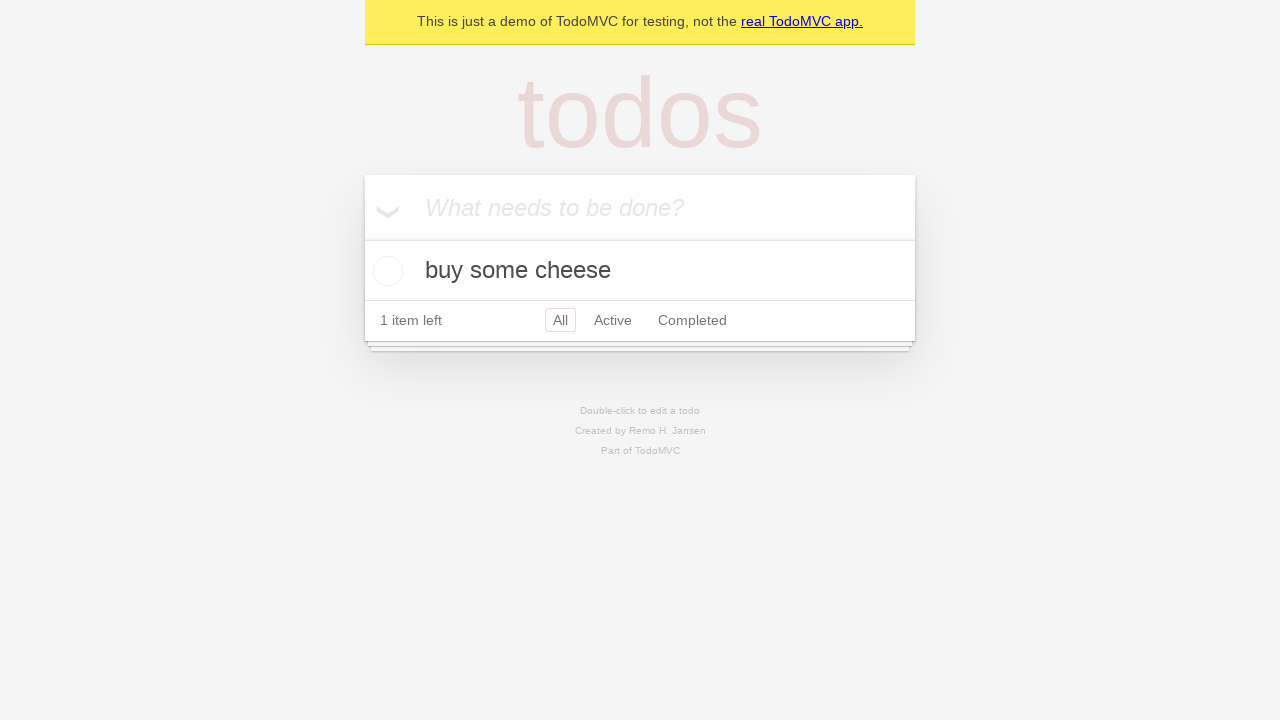

Filled new todo input with 'feed the cat' on internal:attr=[placeholder="What needs to be done?"i]
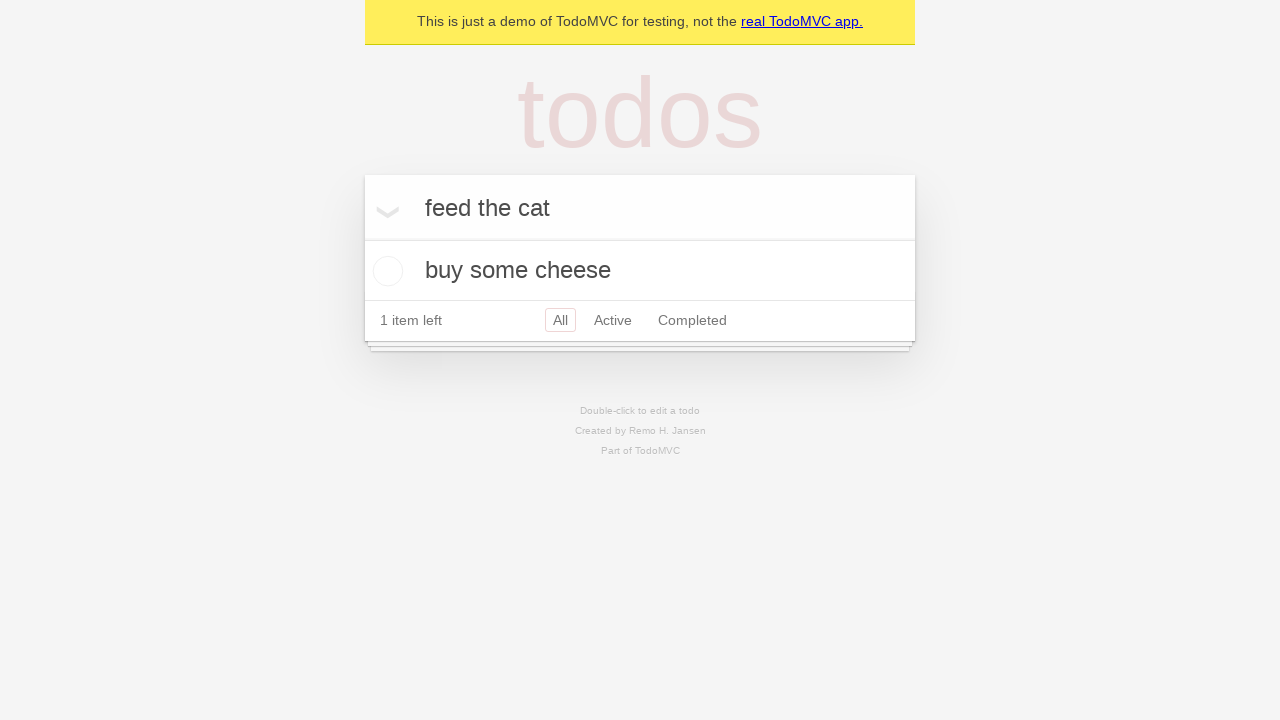

Pressed Enter to create second todo on internal:attr=[placeholder="What needs to be done?"i]
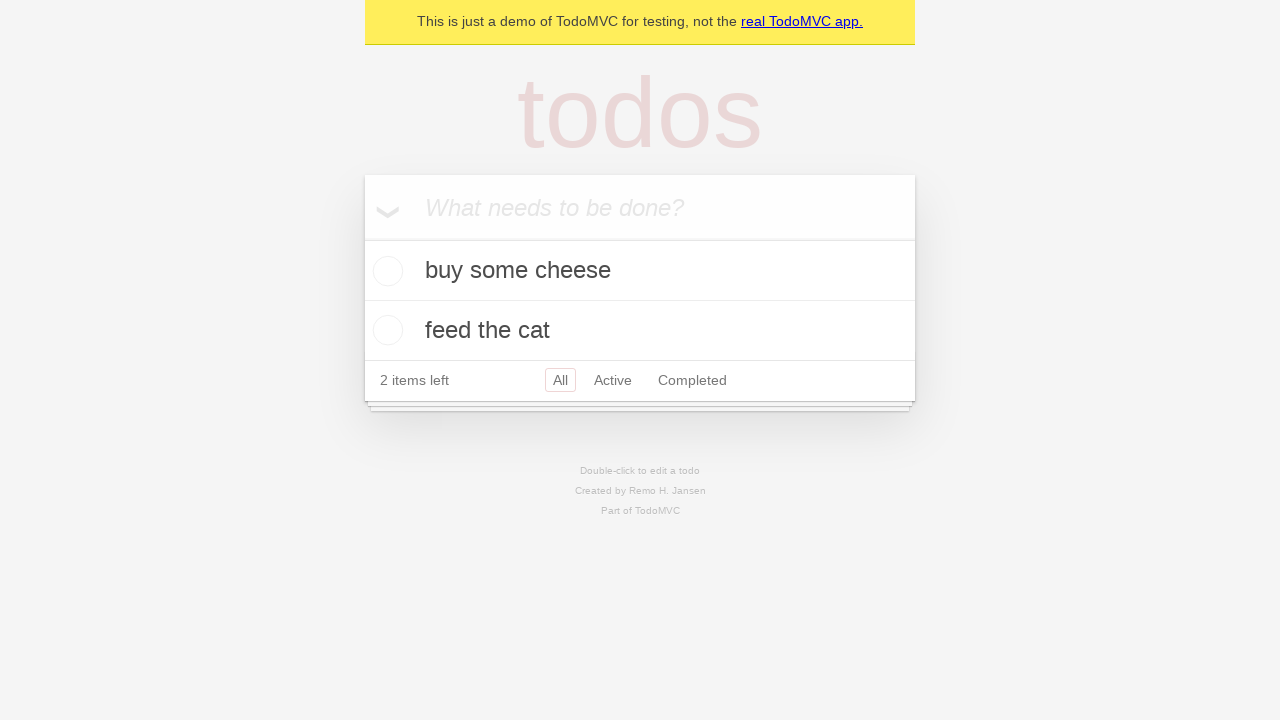

Filled new todo input with 'book a doctors appointment' on internal:attr=[placeholder="What needs to be done?"i]
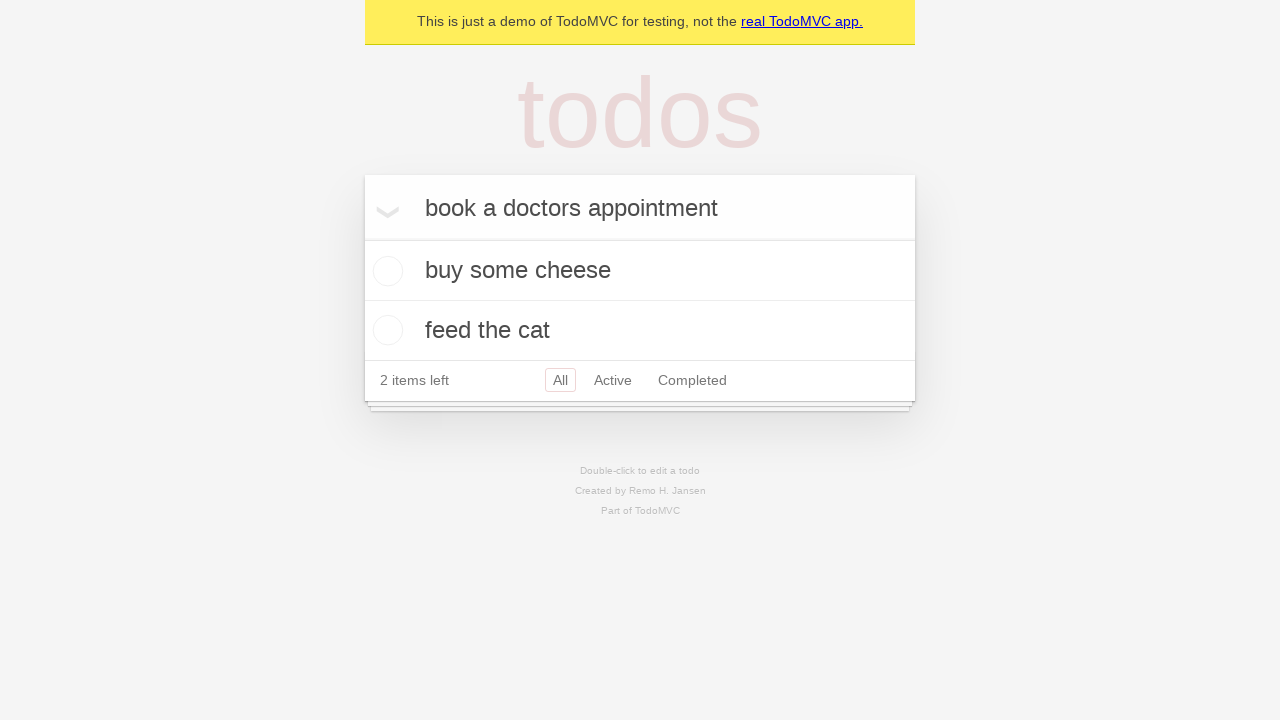

Pressed Enter to create third todo on internal:attr=[placeholder="What needs to be done?"i]
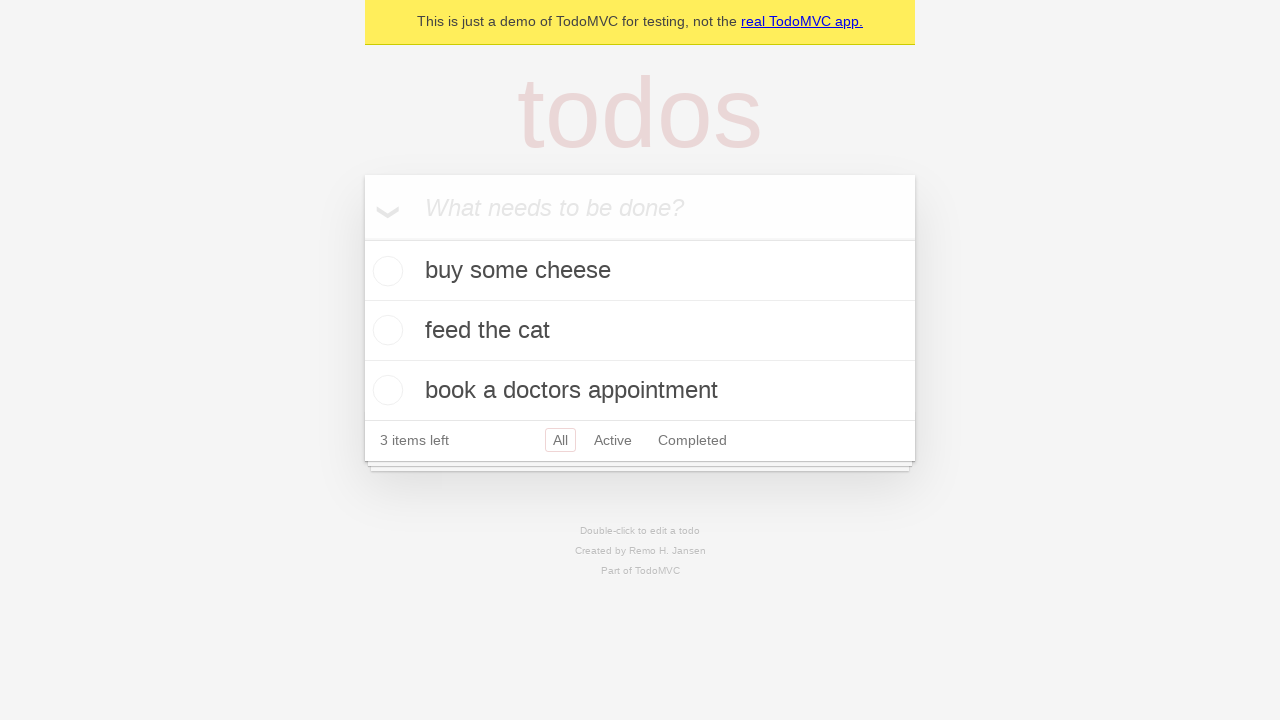

Waited for todos to be created and visible
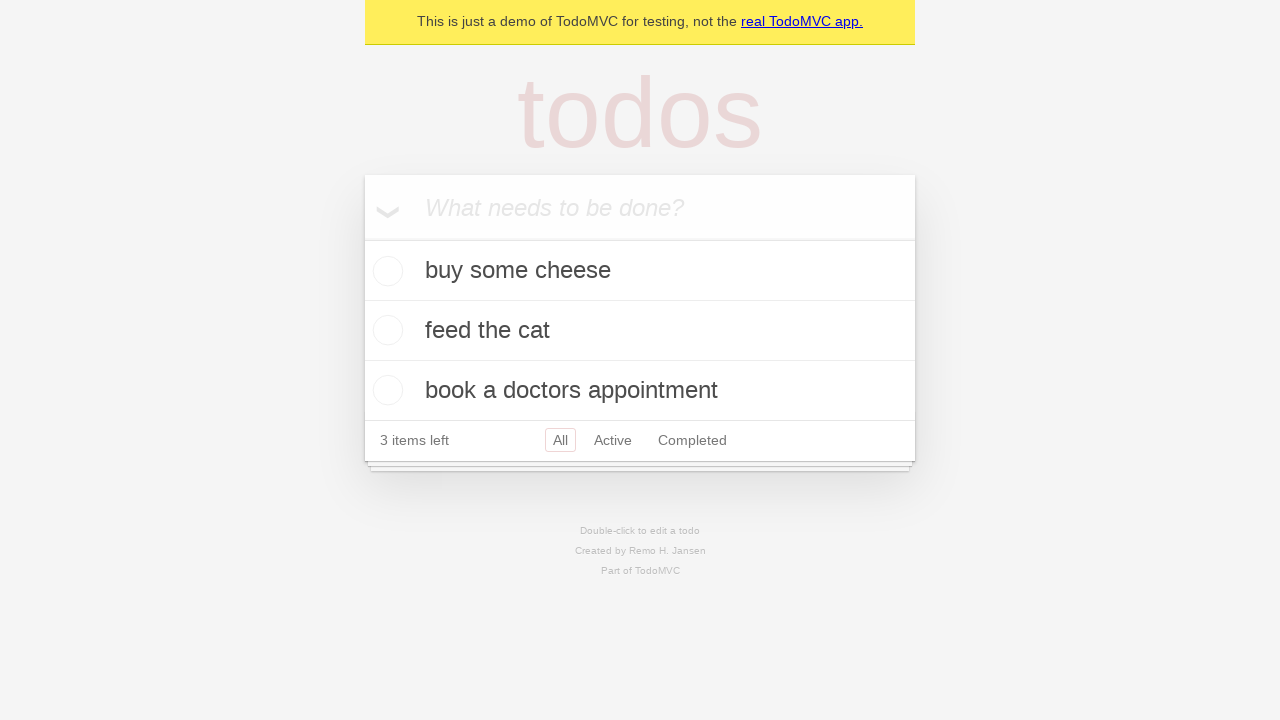

Double-clicked second todo to enter edit mode at (640, 331) on internal:testid=[data-testid="todo-item"s] >> nth=1
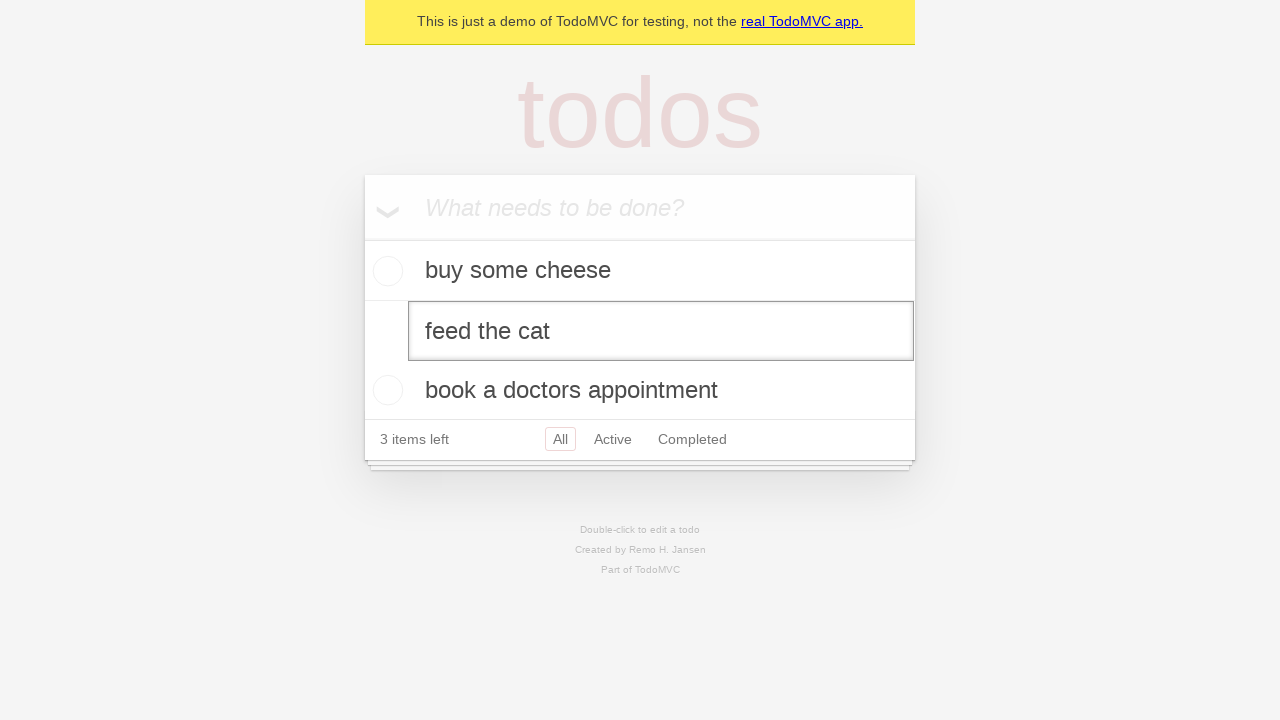

Filled edit textbox with 'buy some sausages' on internal:testid=[data-testid="todo-item"s] >> nth=1 >> internal:role=textbox[nam
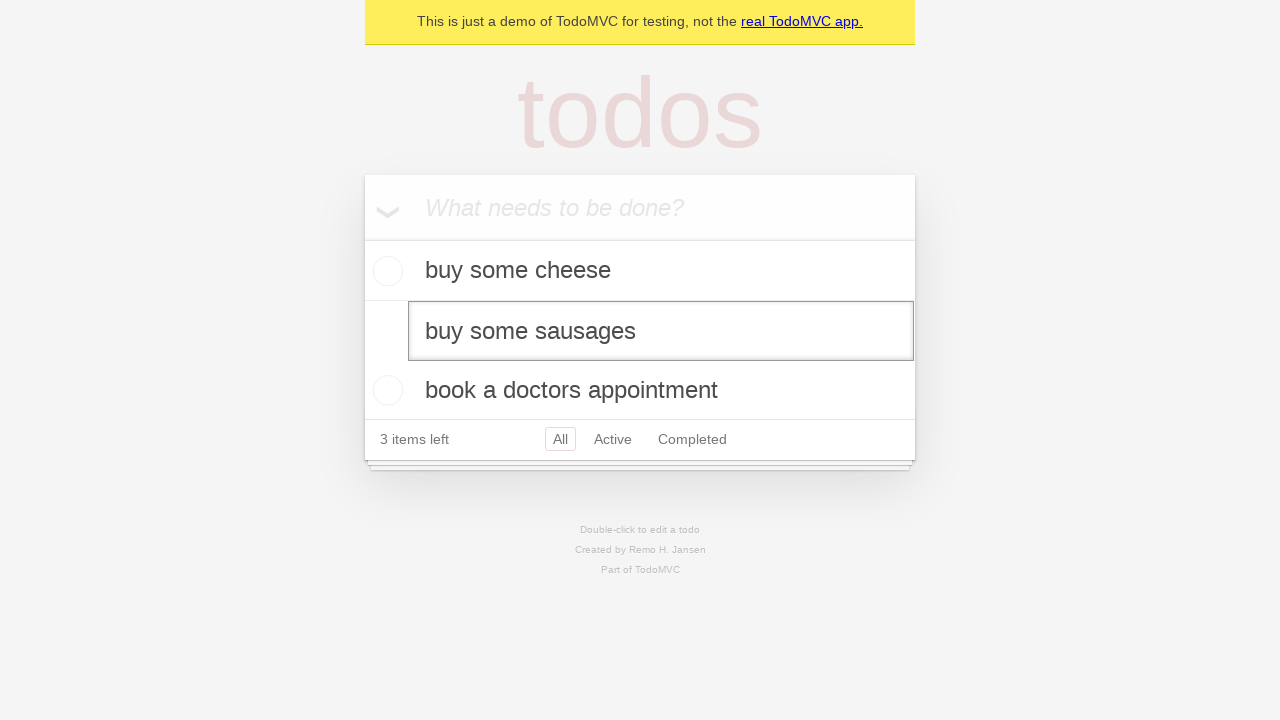

Pressed Escape to cancel edit and verify changes are discarded on internal:testid=[data-testid="todo-item"s] >> nth=1 >> internal:role=textbox[nam
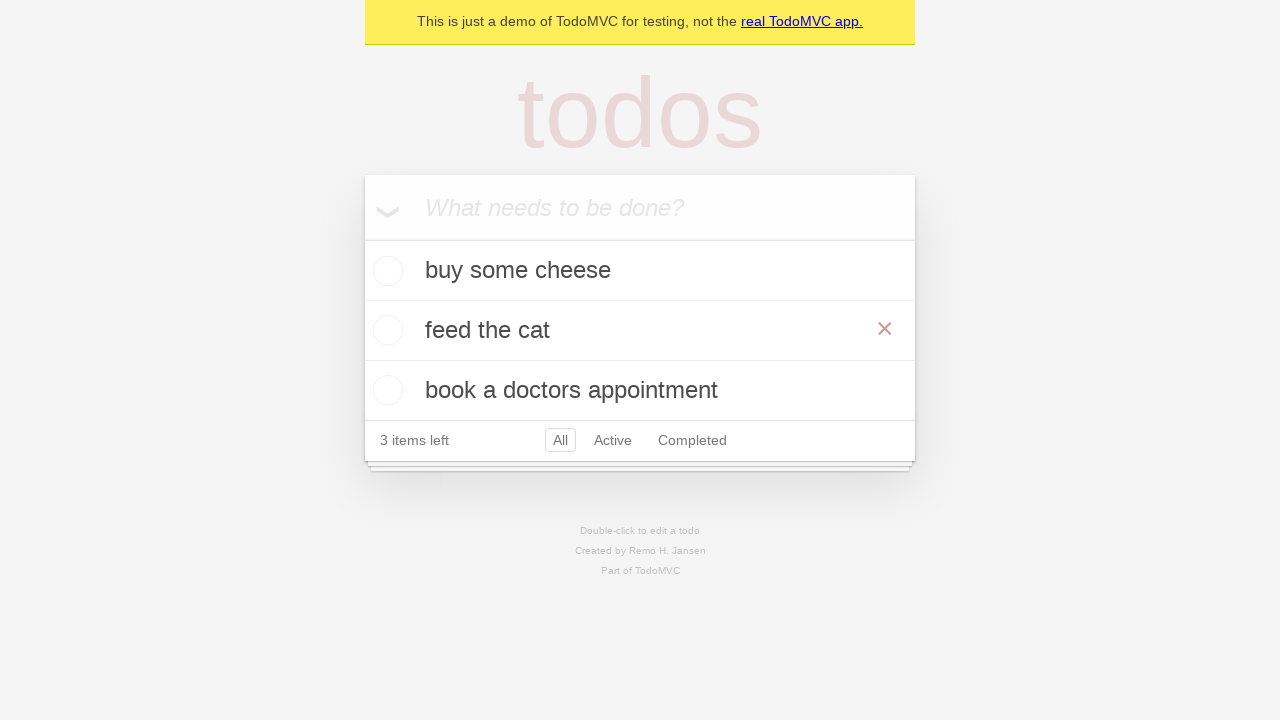

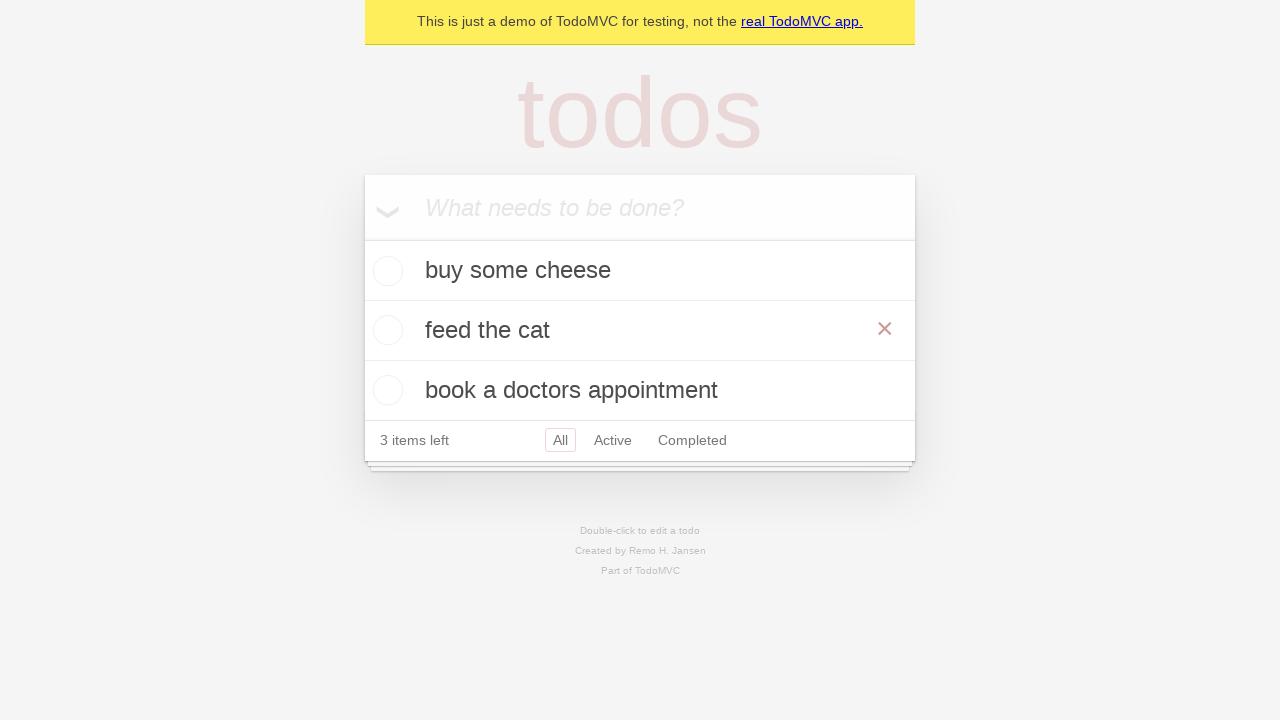